Tests the Forgot Password functionality by clicking the "Forgot Password?" link on the login page

Starting URL: http://gms-qa-app.s3-website.us-east-2.amazonaws.com/

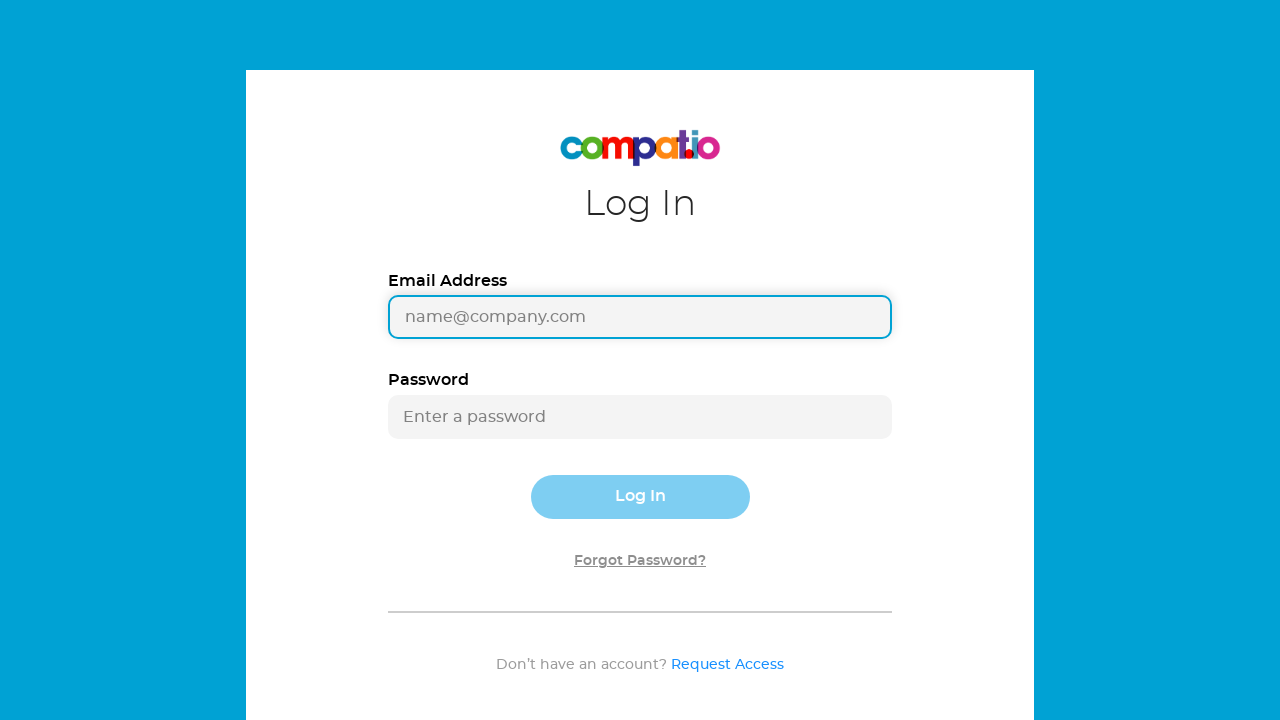

Clicked 'Forgot Password?' link on login page at (640, 561) on text=Forgot Password?
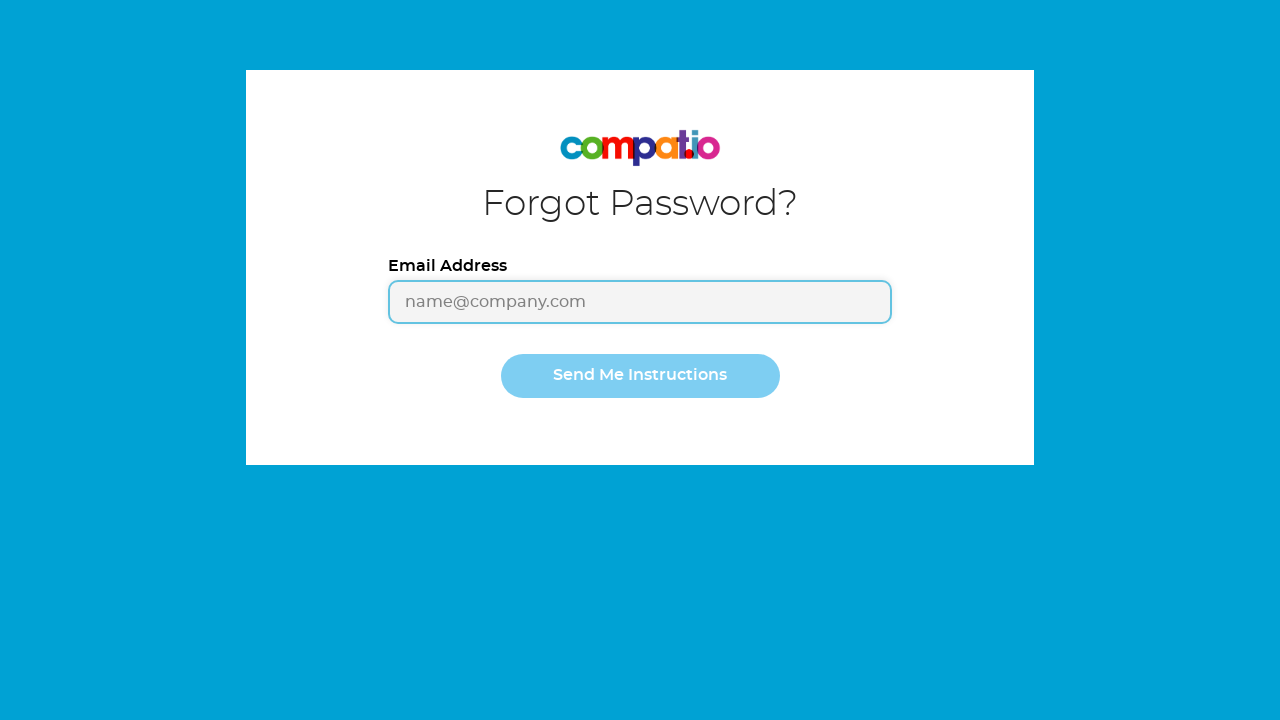

Waited for page navigation to complete
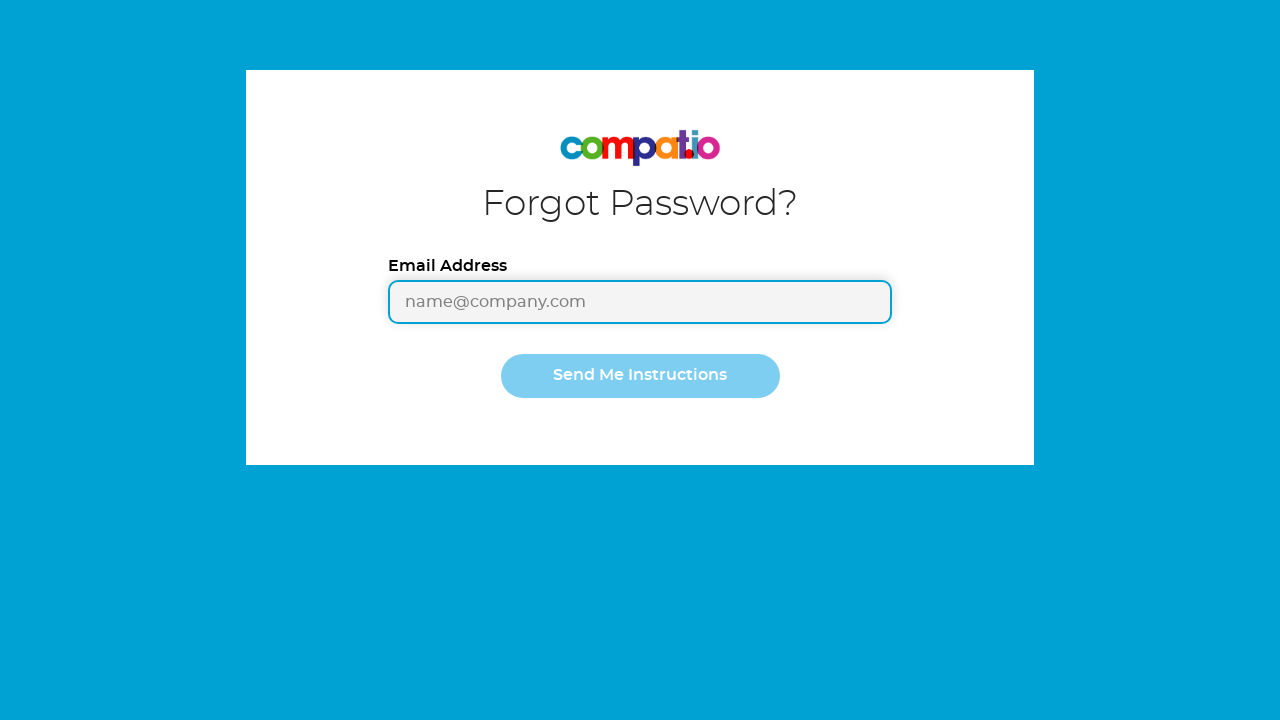

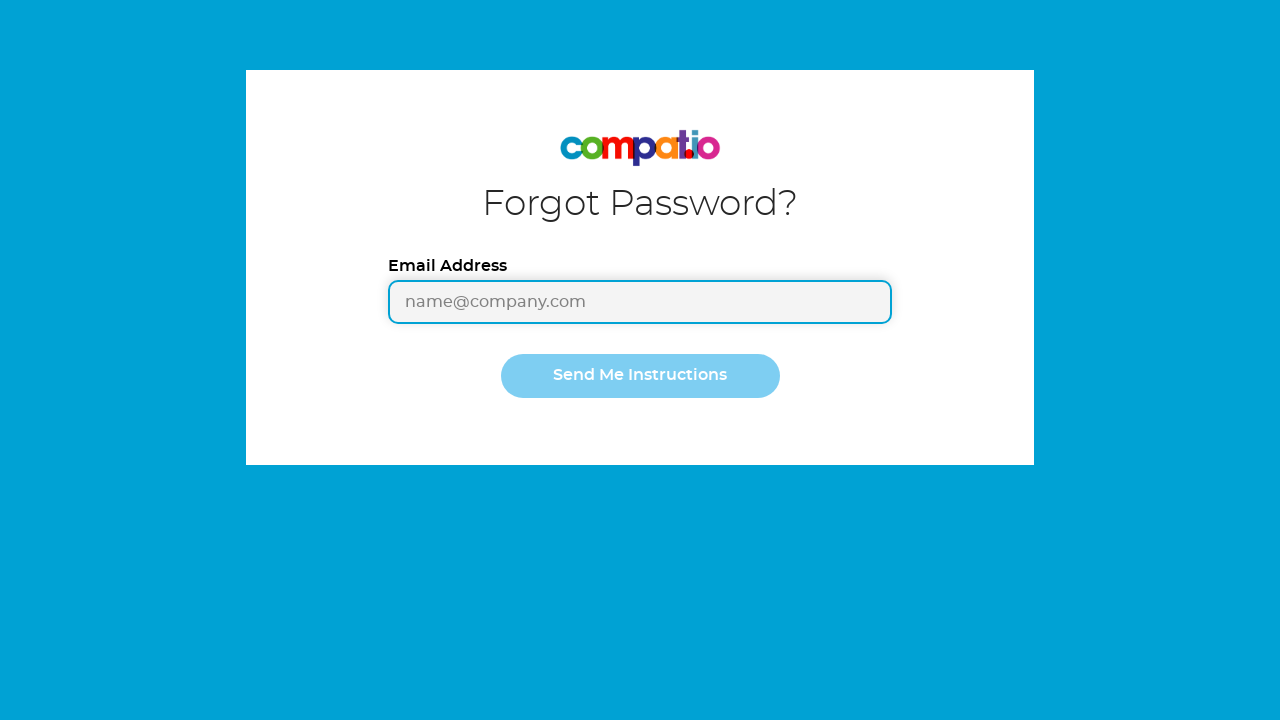